Tests dynamic loading functionality where an element is rendered after the loading bar completes, clicks a start button and waits for the finish text to appear

Starting URL: http://the-internet.herokuapp.com/dynamic_loading/2

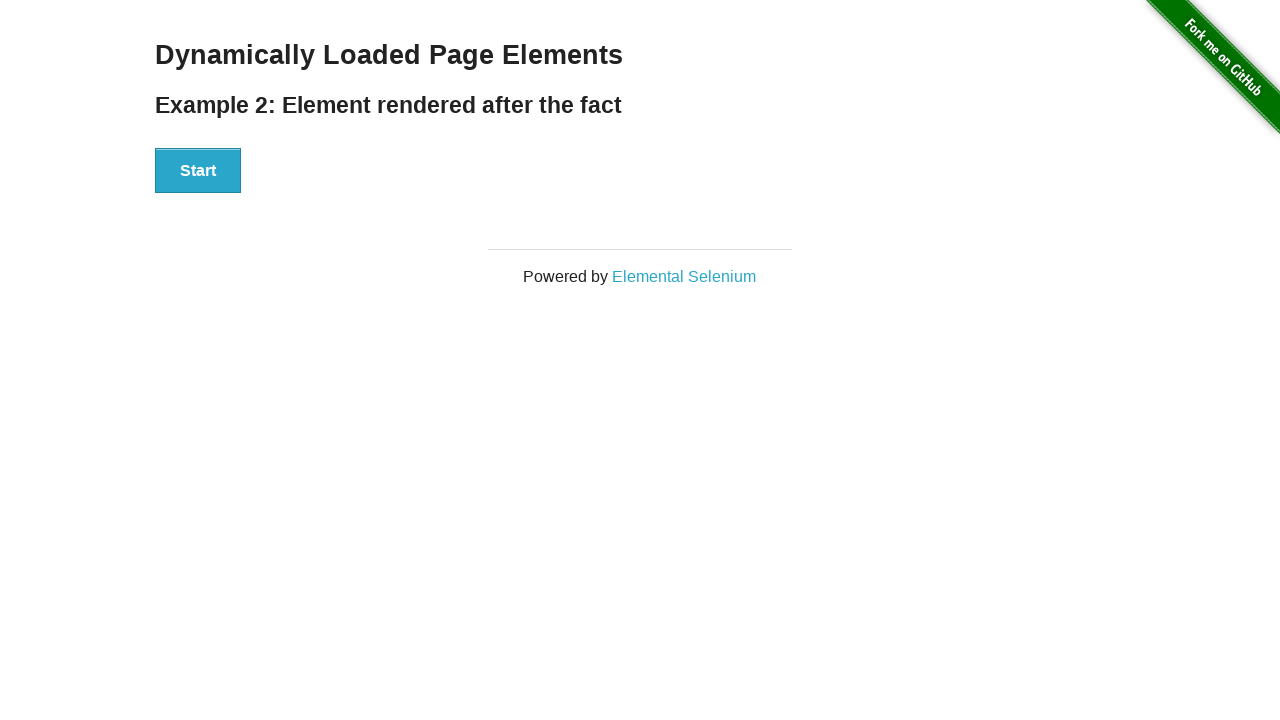

Clicked the Start button at (198, 171) on #start button
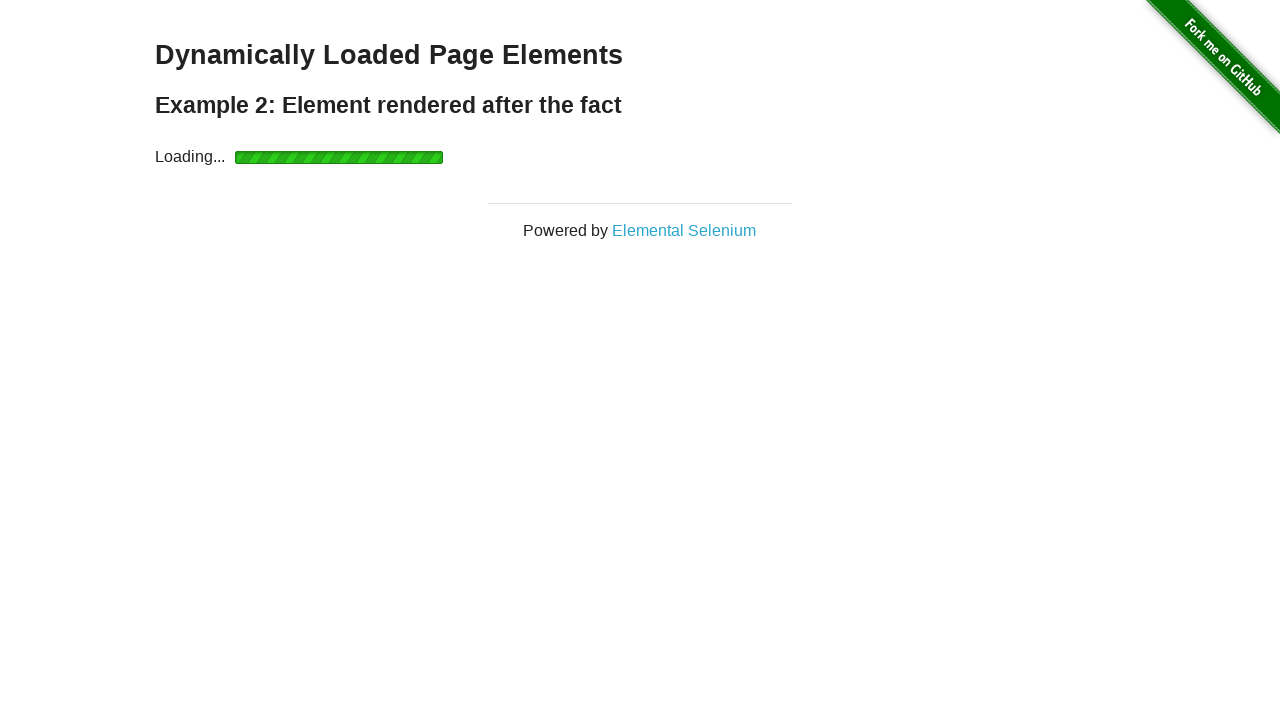

Waited for finish element to appear after loading completes
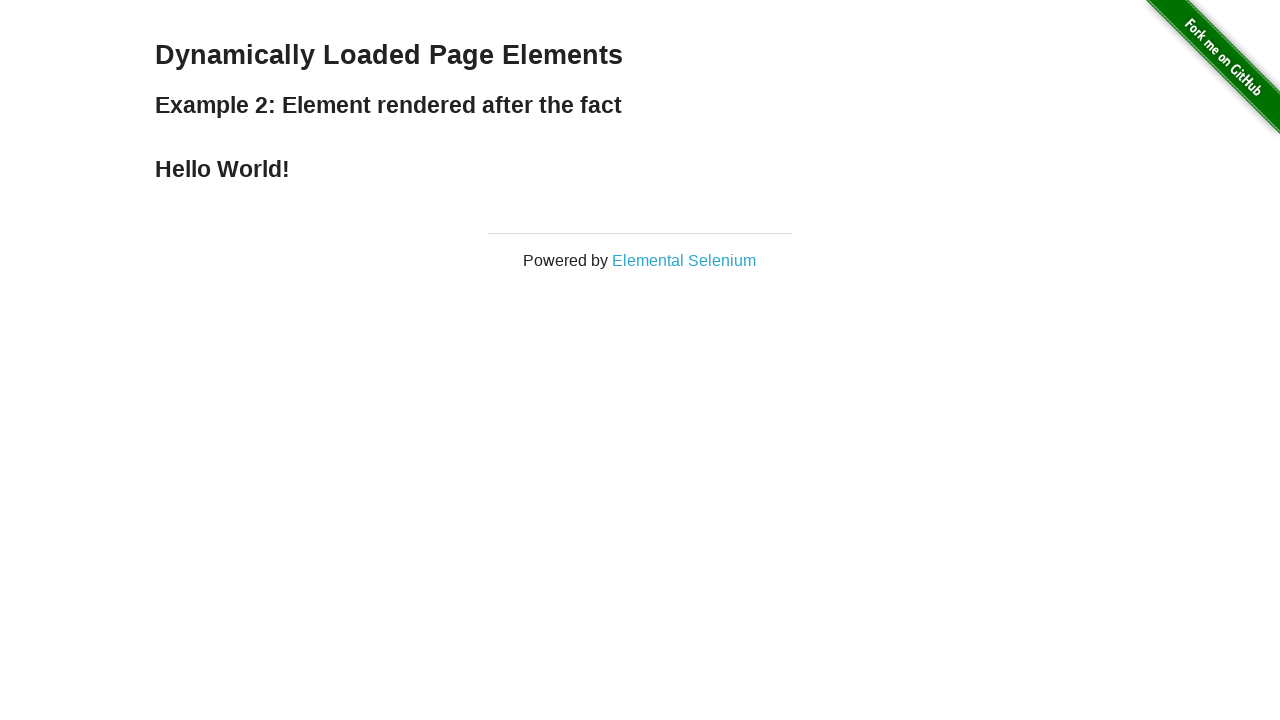

Verified that finish element contains 'Hello World!' text
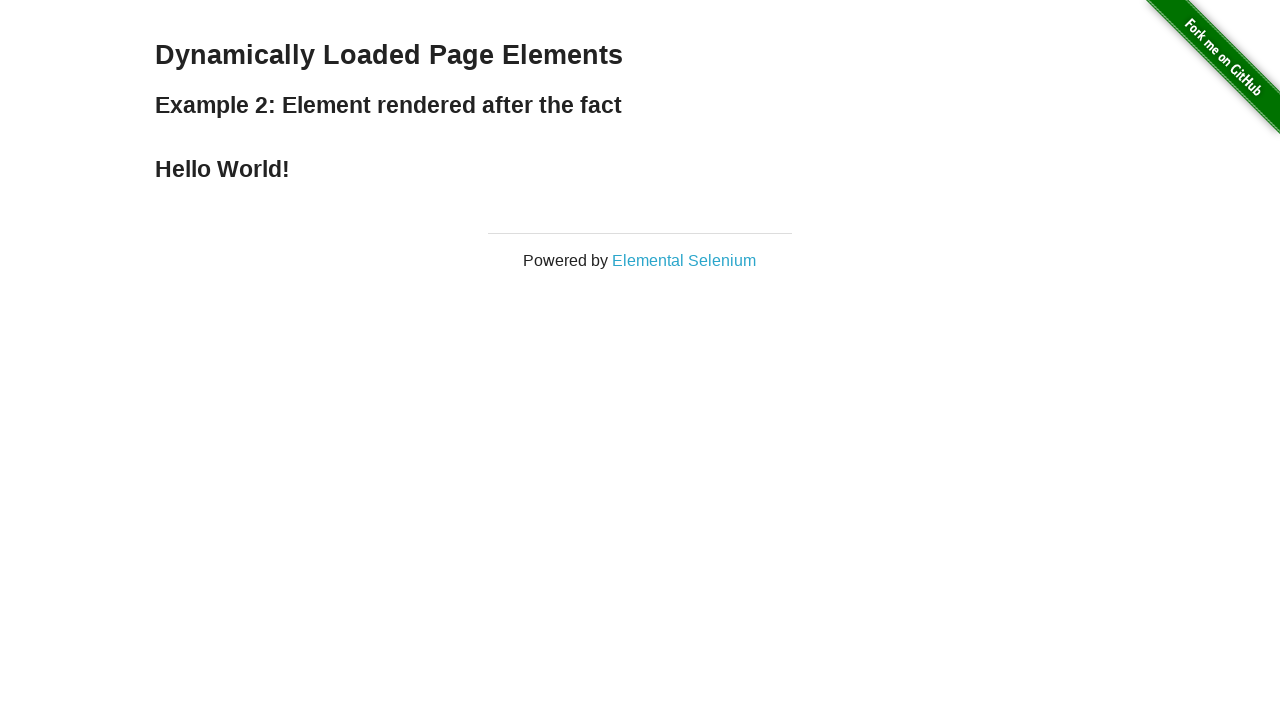

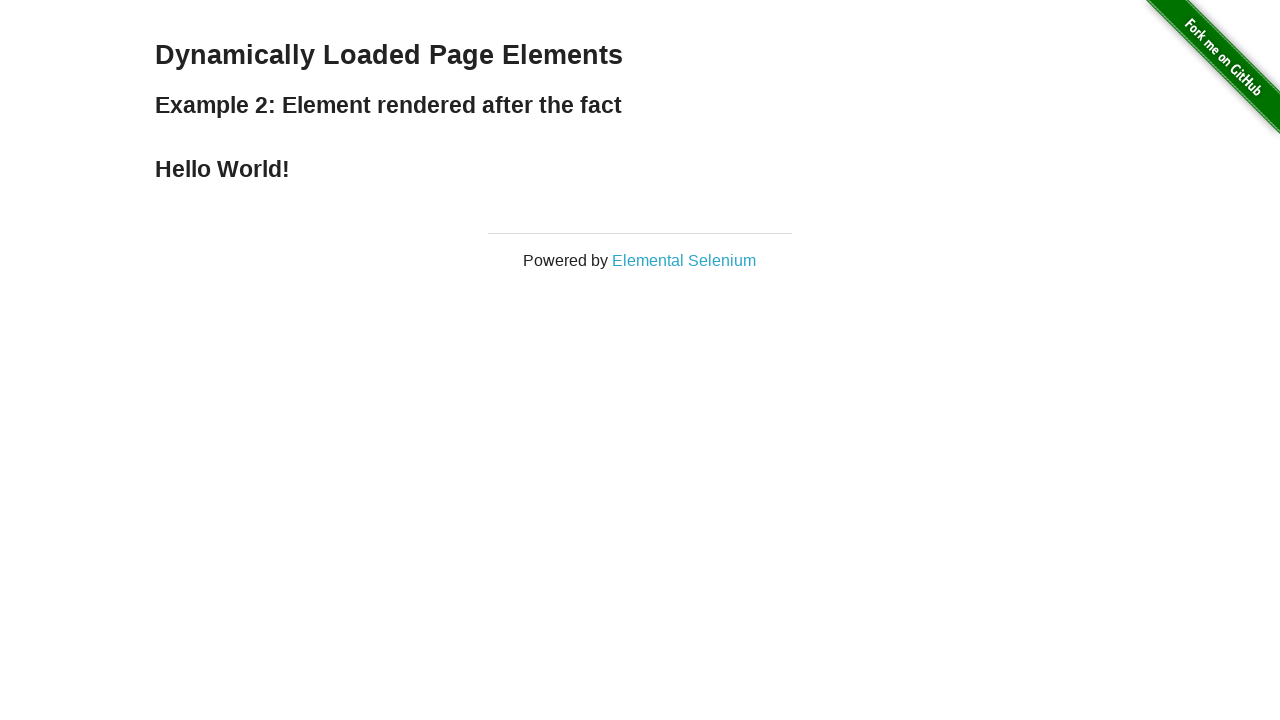